Tests a password generator form by filling in master password and site fields multiple times with different inputs and triggering form submission with Enter key

Starting URL: http://angel.net/~nic/passwd.current.html

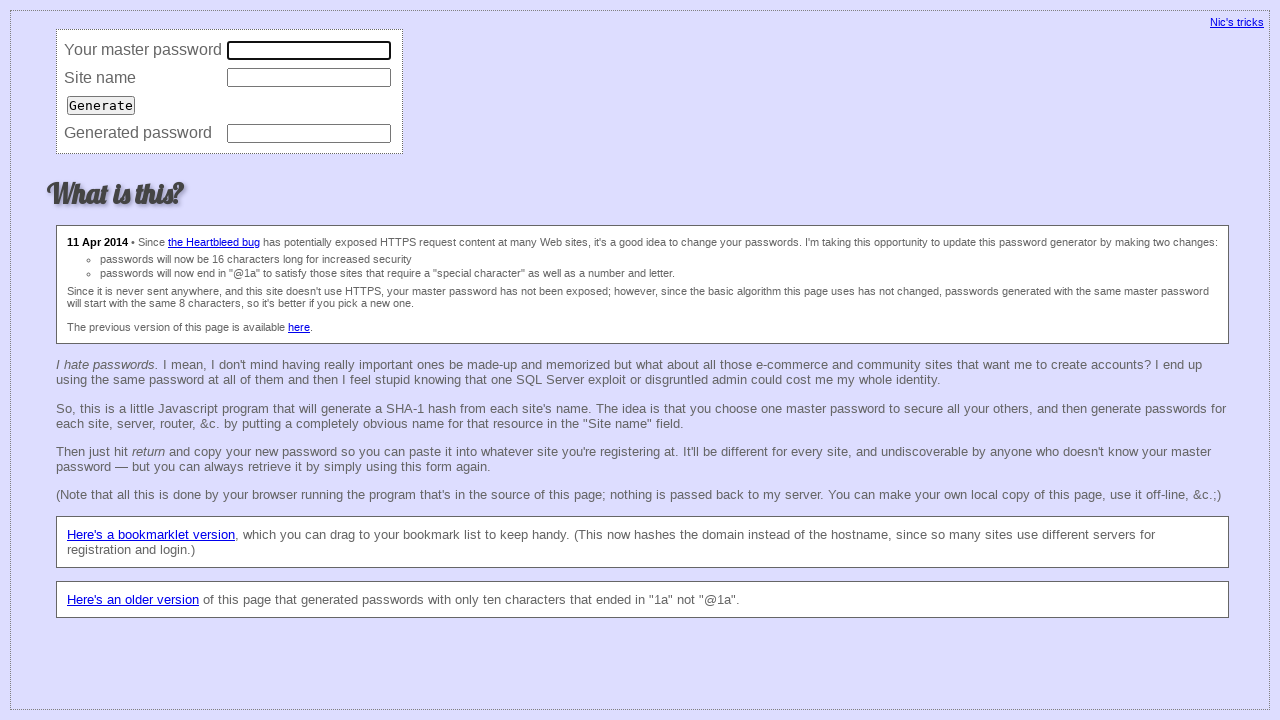

Filled master password field with '123456' on input[name='master']
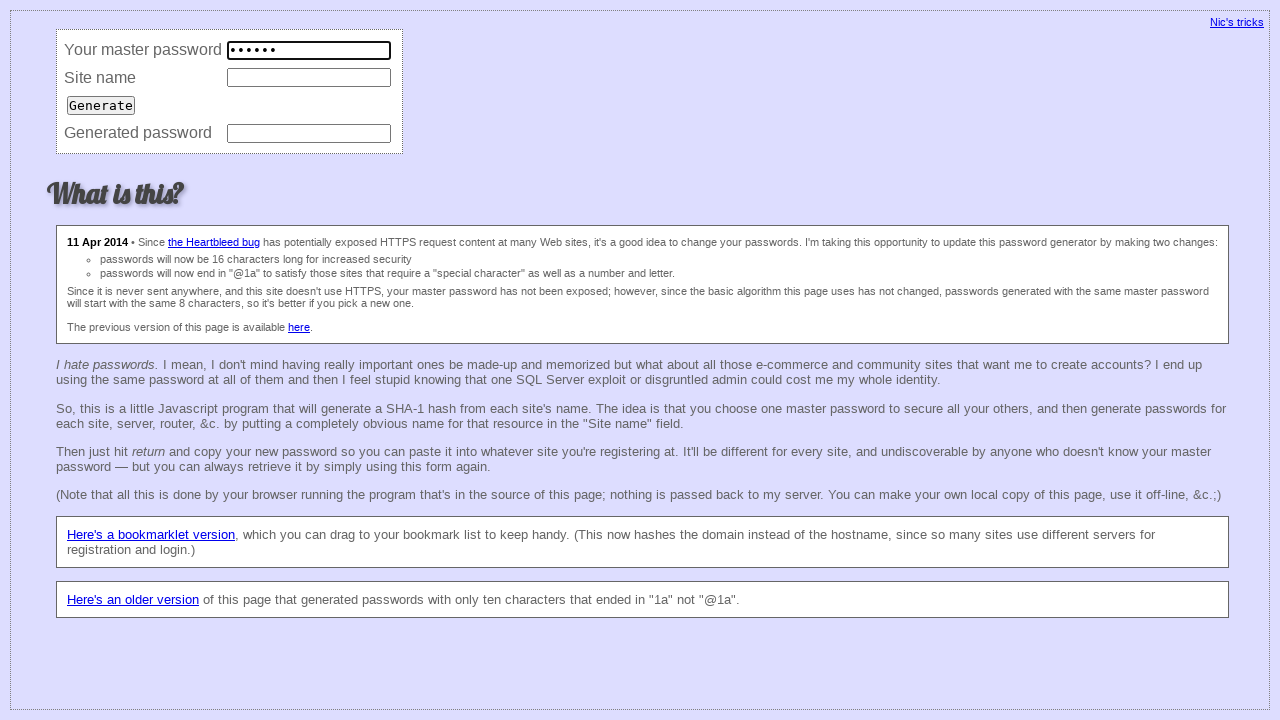

Filled site field with 'fsdfd@fre.fer' on input[name='site']
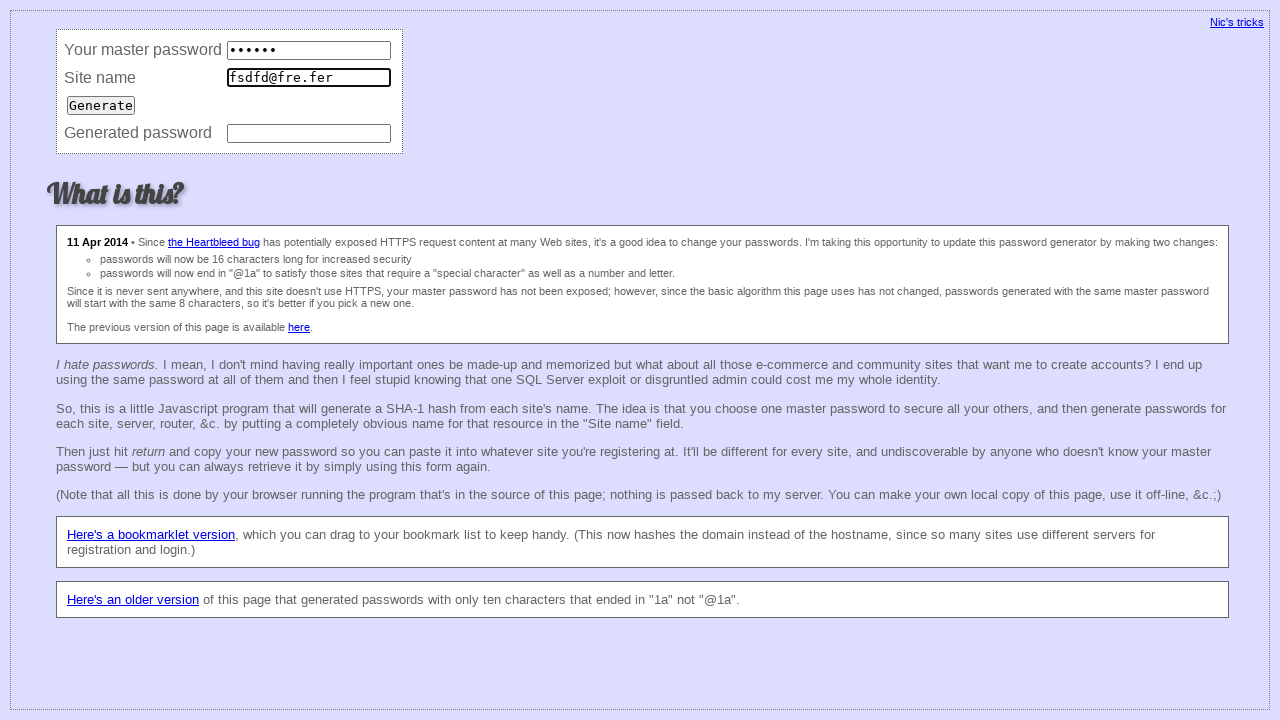

Pressed Enter key to trigger first password generation on input[name='site']
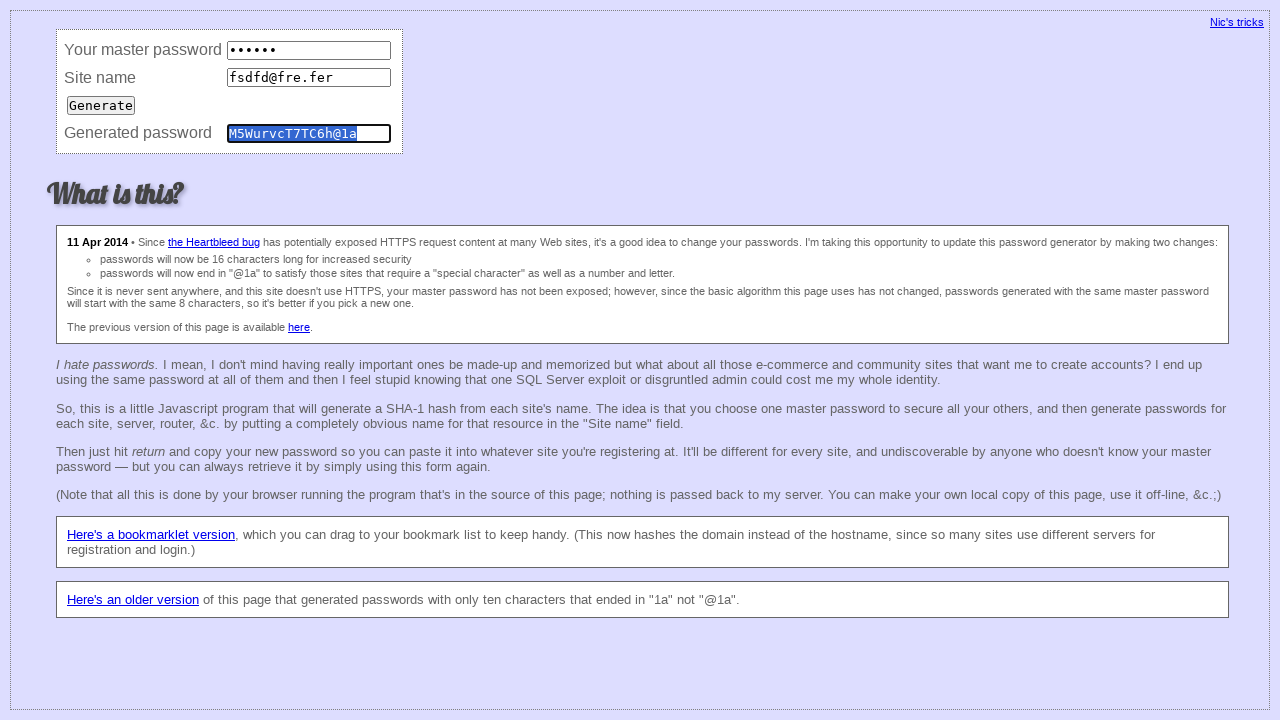

First password generated and password field is available
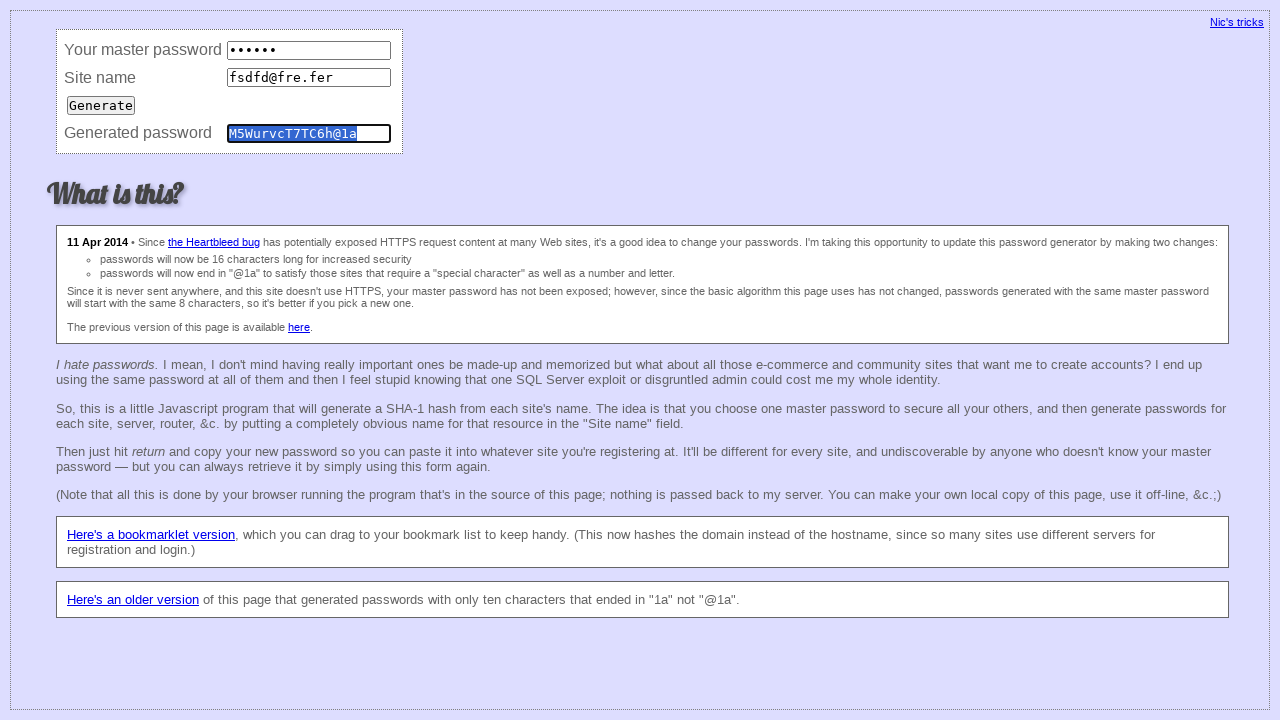

Cleared master password field on input[name='master']
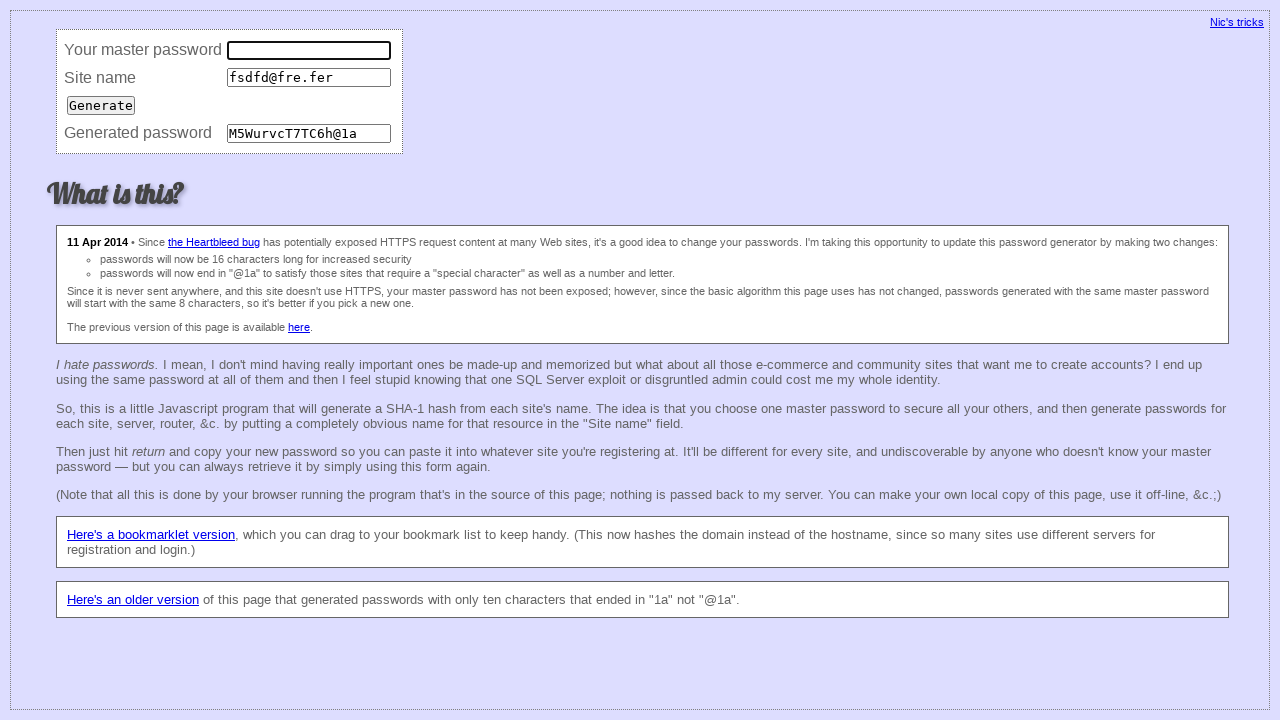

Cleared site field on input[name='site']
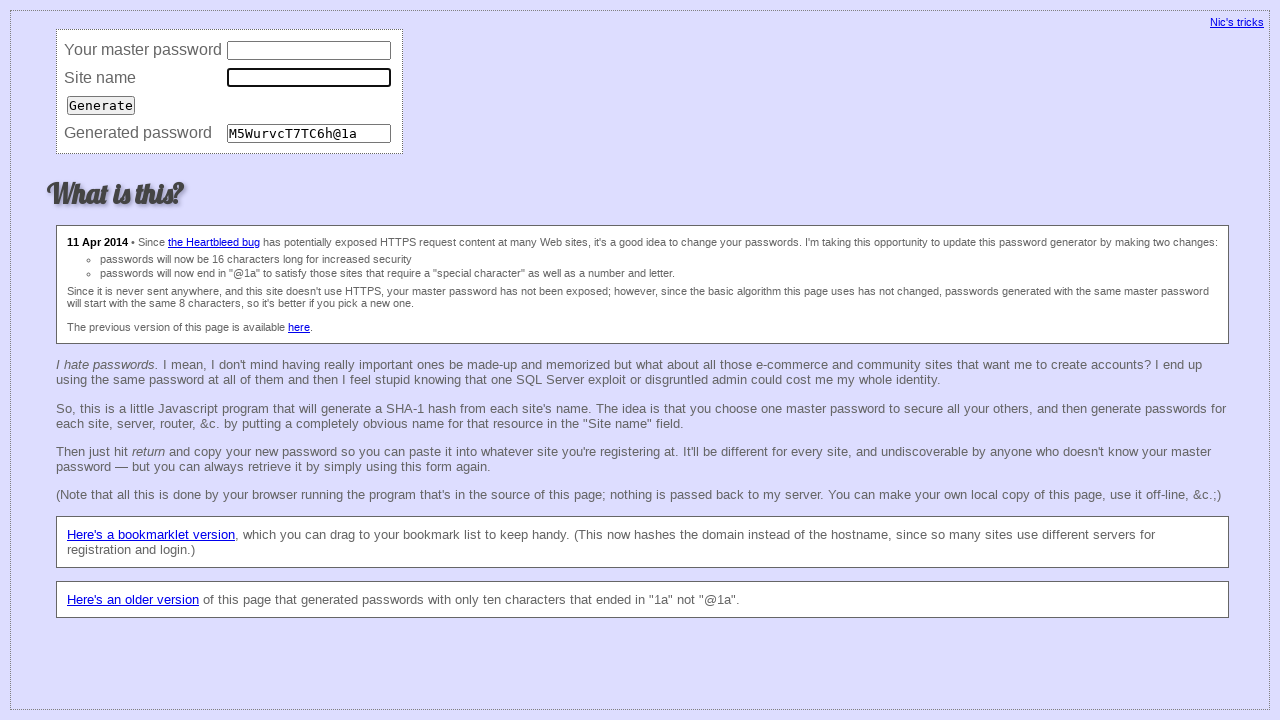

Filled master password field with 'sdgdfgdf' for second test on input[name='master']
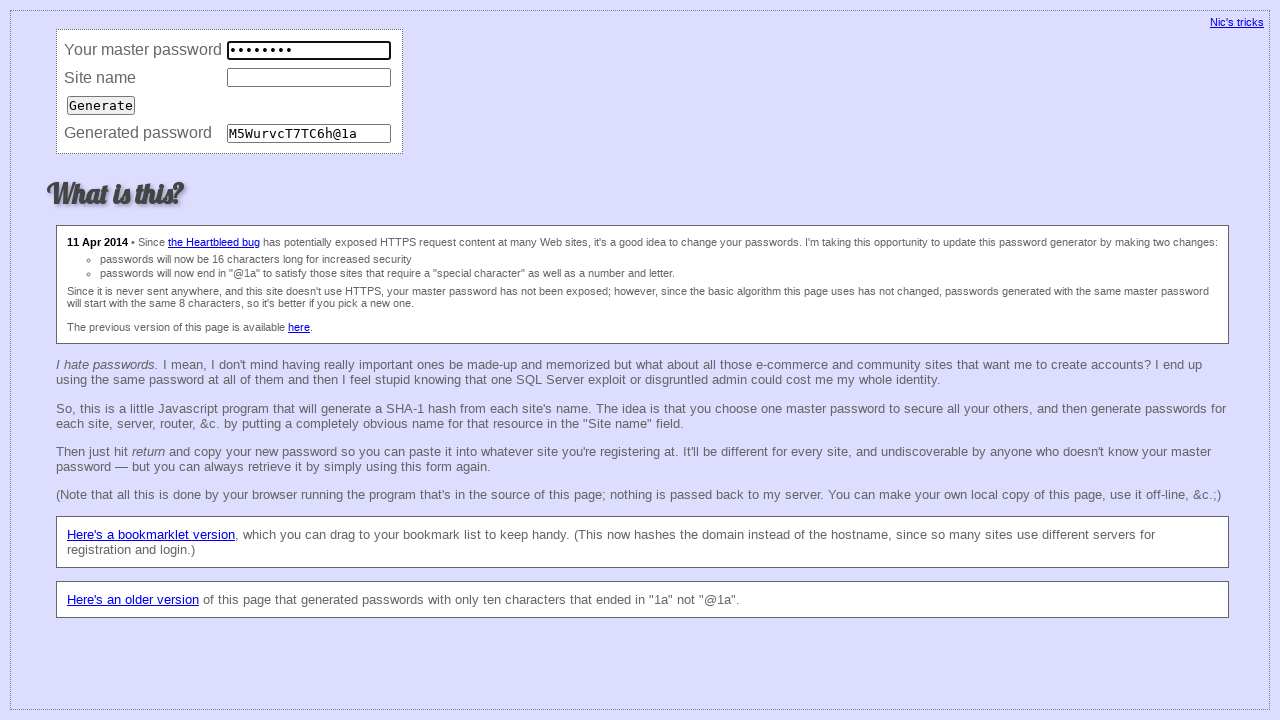

Filled site field with 'fsdfd@gfyfguvhu.fer' on input[name='site']
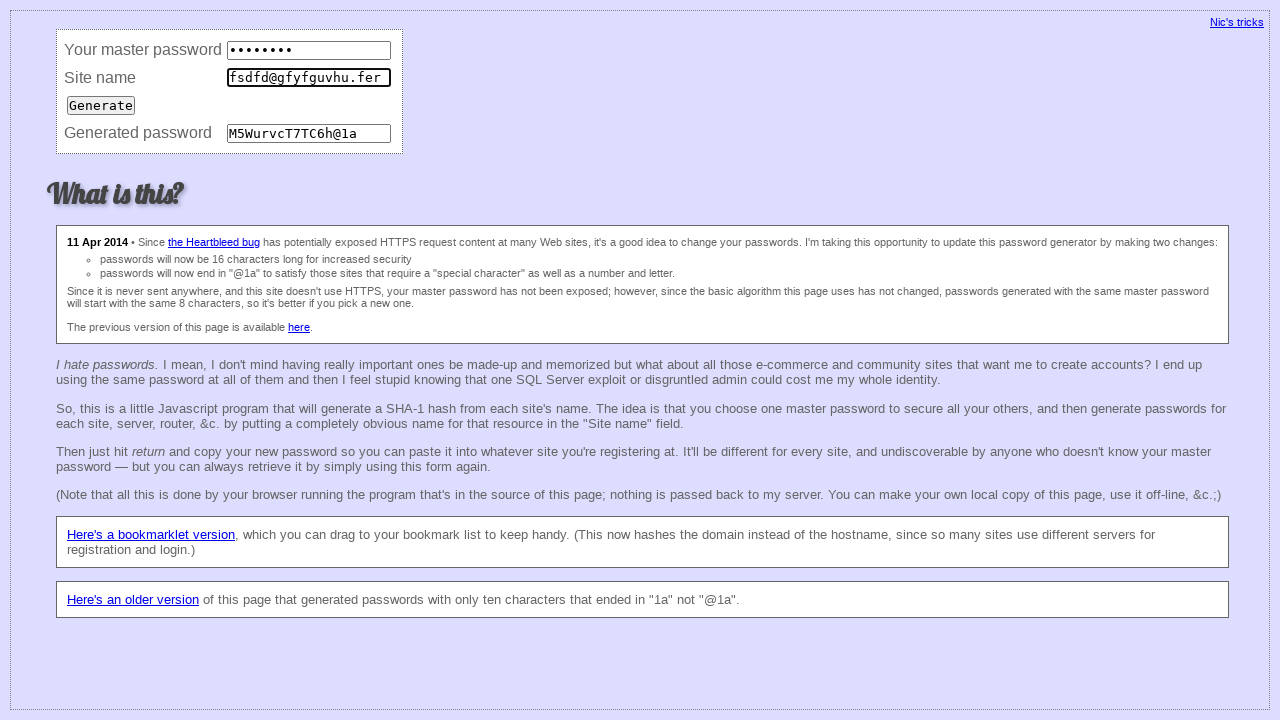

Pressed Enter key to trigger second password generation on input[name='site']
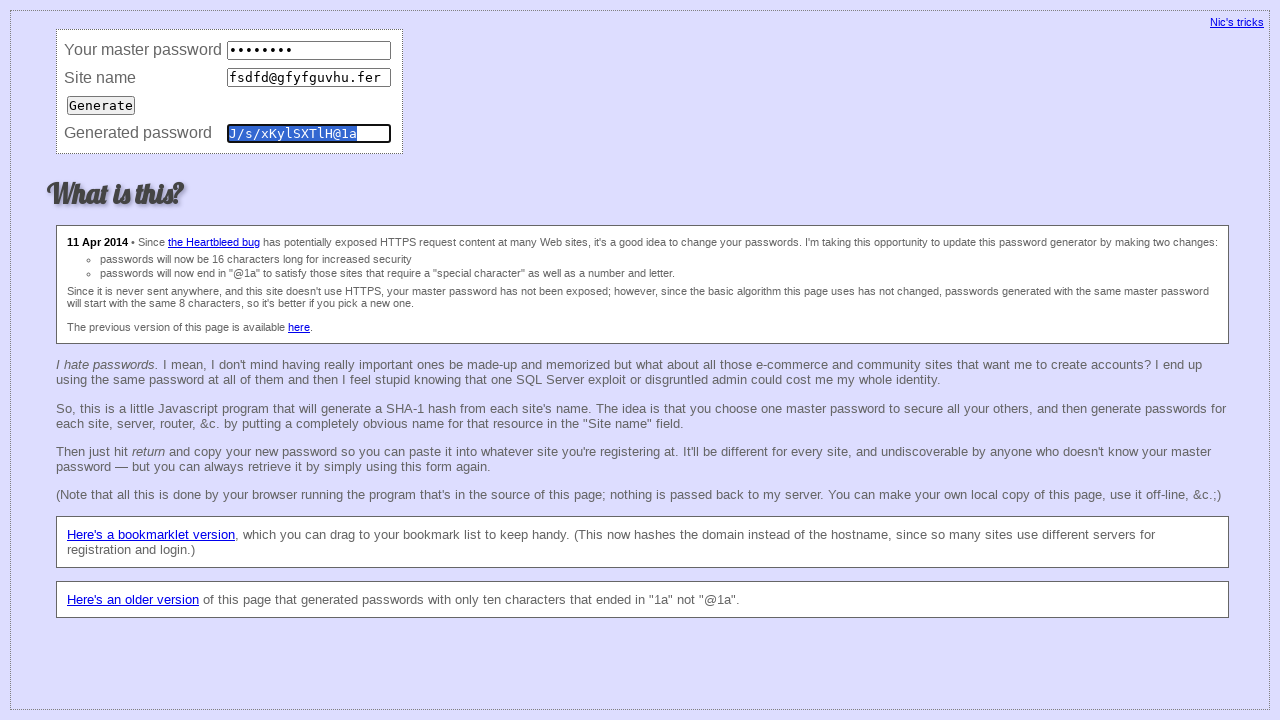

Second password generated and password field is available
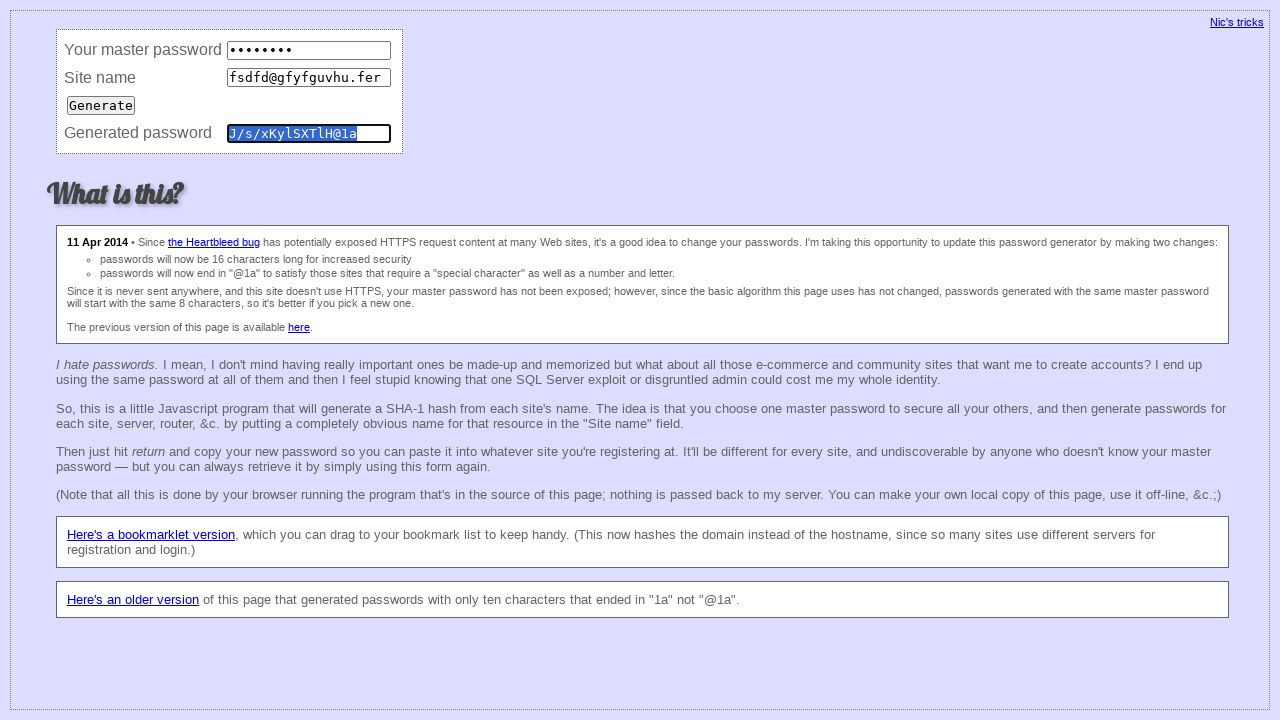

Cleared master password field on input[name='master']
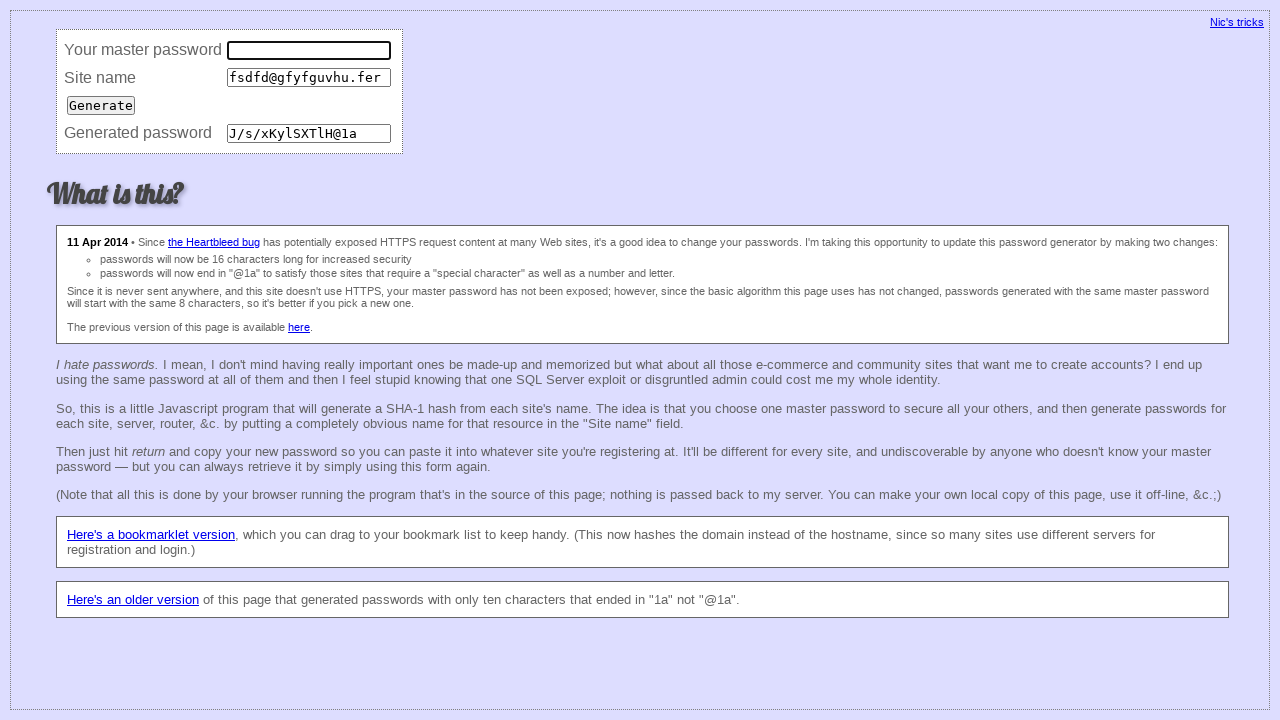

Cleared site field on input[name='site']
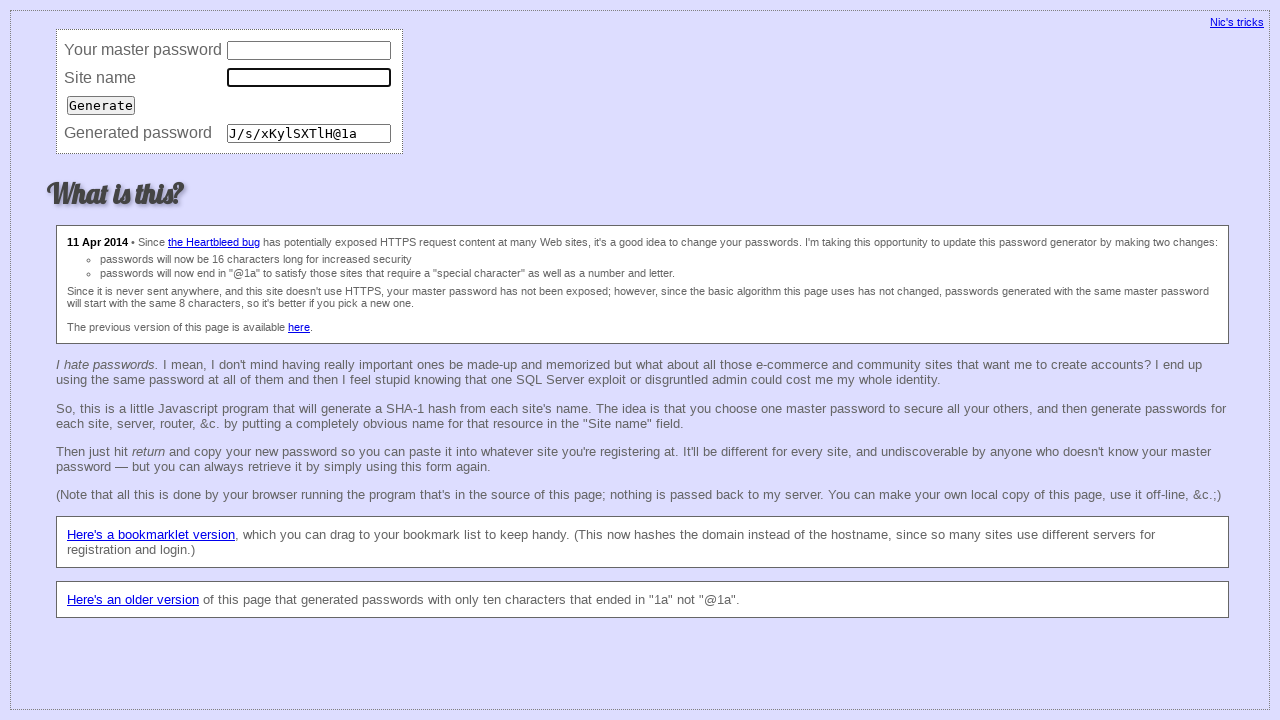

Filled master password field with 'r76tr7t7' for third test on input[name='master']
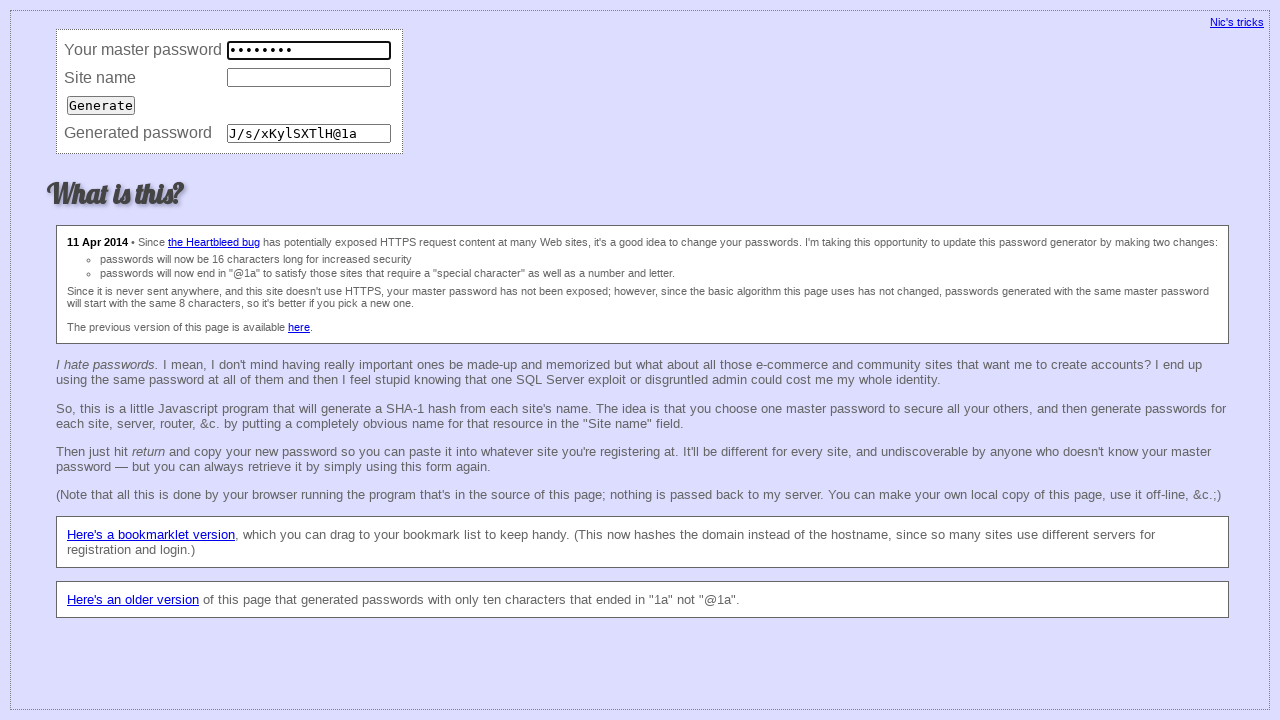

Filled site field with 'fsdfdr6r56r56@fre.fer' on input[name='site']
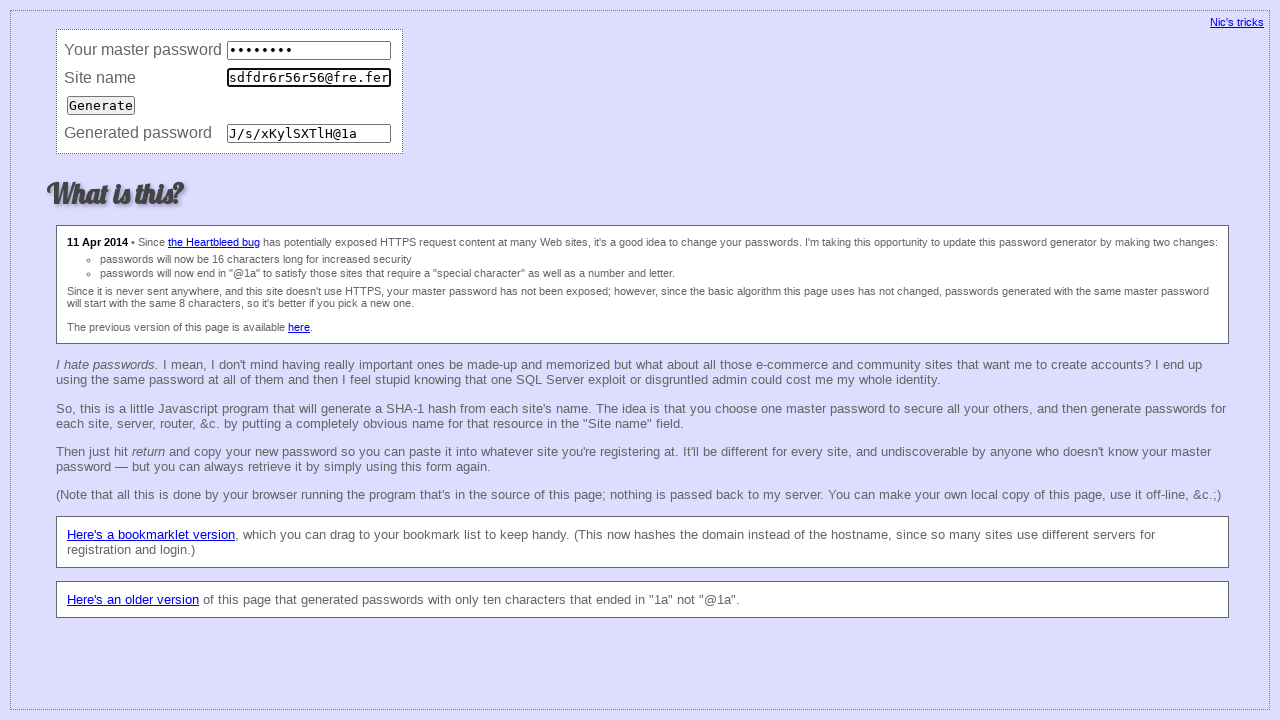

Pressed Enter key to trigger third password generation on input[name='site']
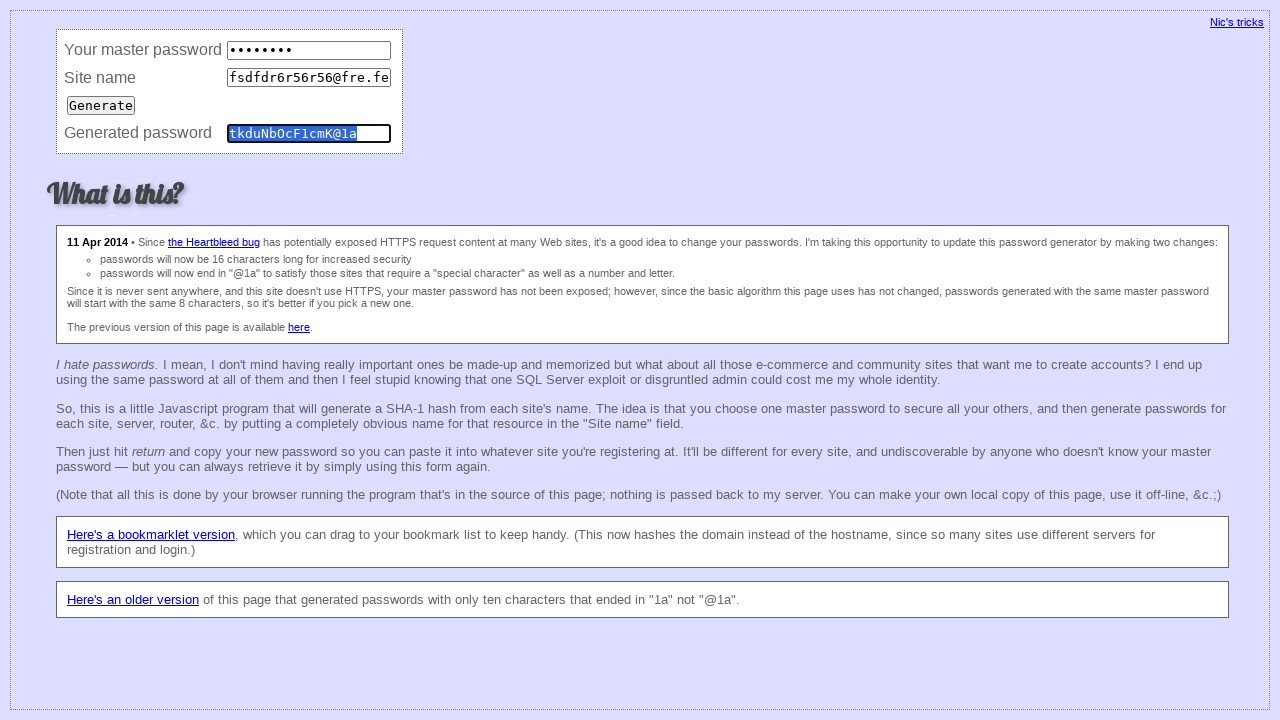

Third password generated and password field is available
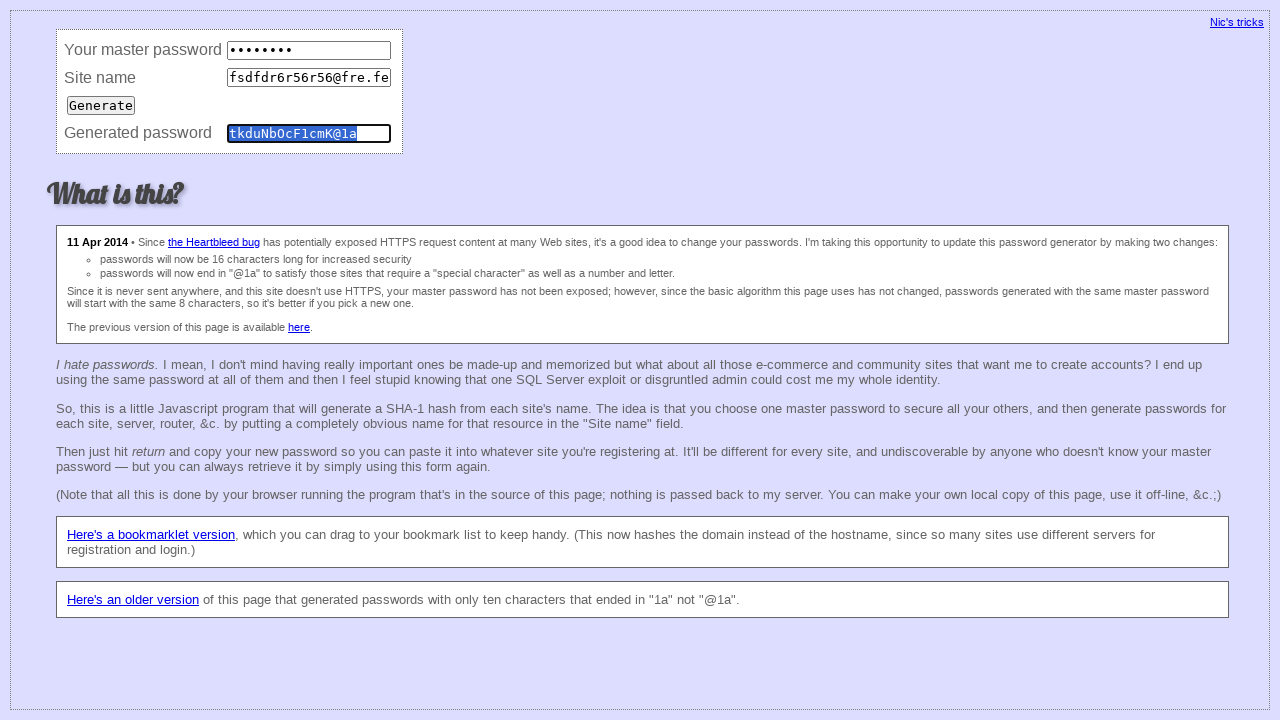

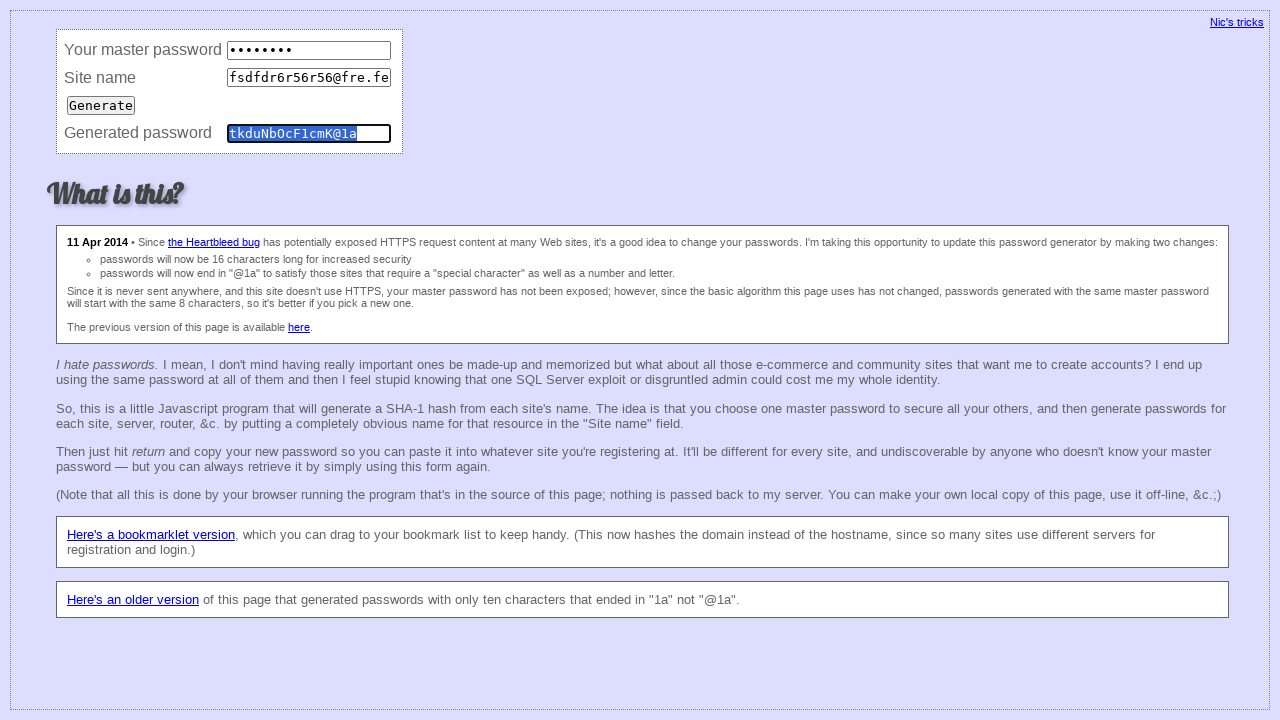